Navigates to Cathay Pacific's redeem flights booking page

Starting URL: https://www.cathaypacific.com/cx/sc_CN/book-a-trip/redeem-flights/facade.html

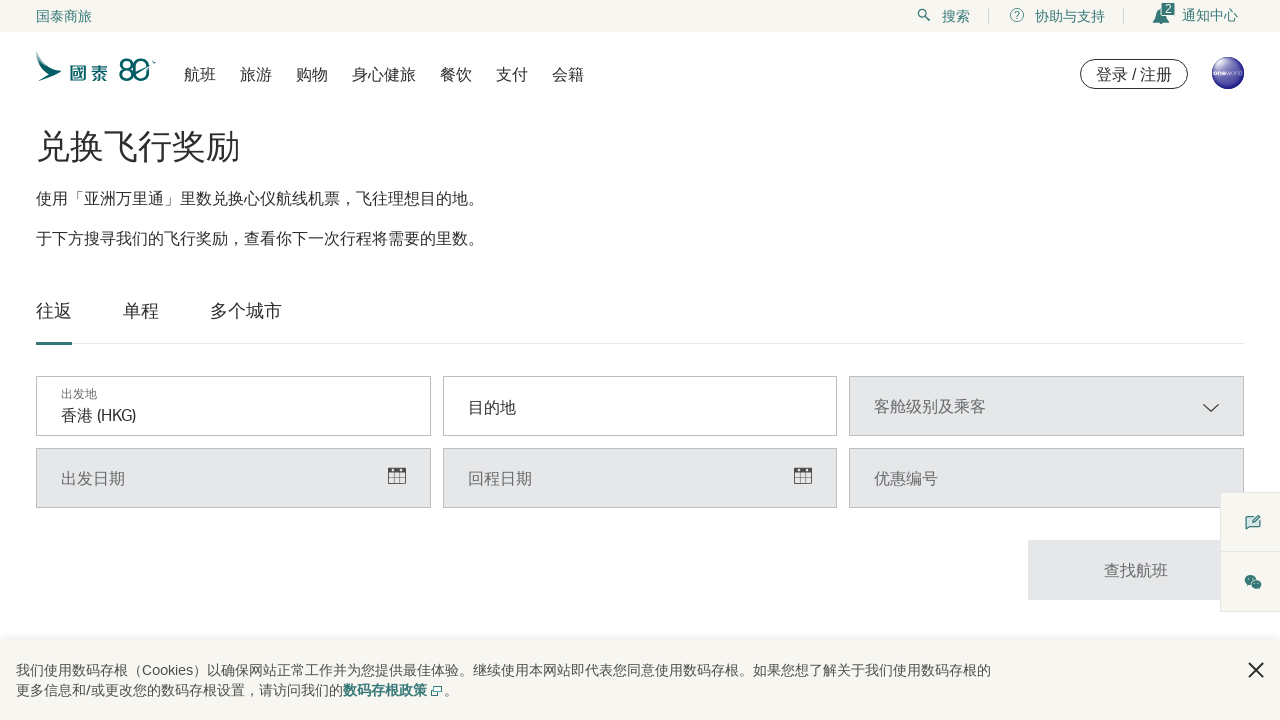

Navigated to Cathay Pacific redeem flights booking page
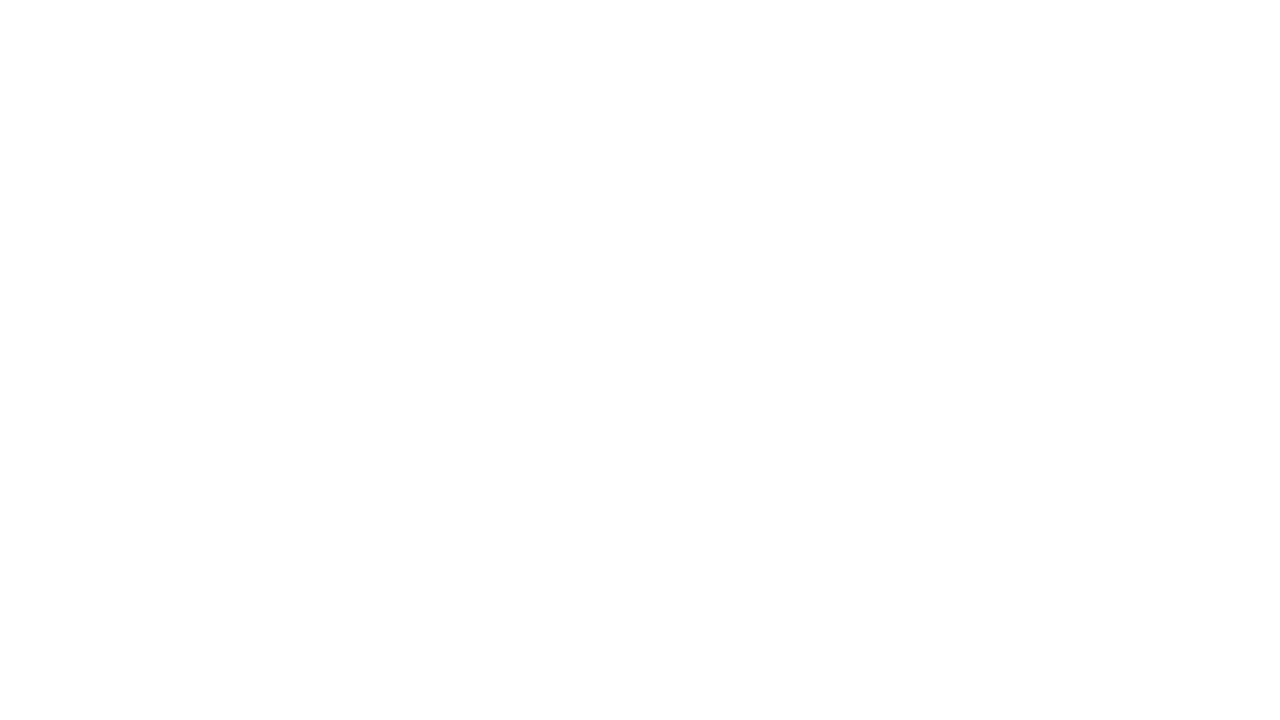

Page fully loaded (networkidle state reached)
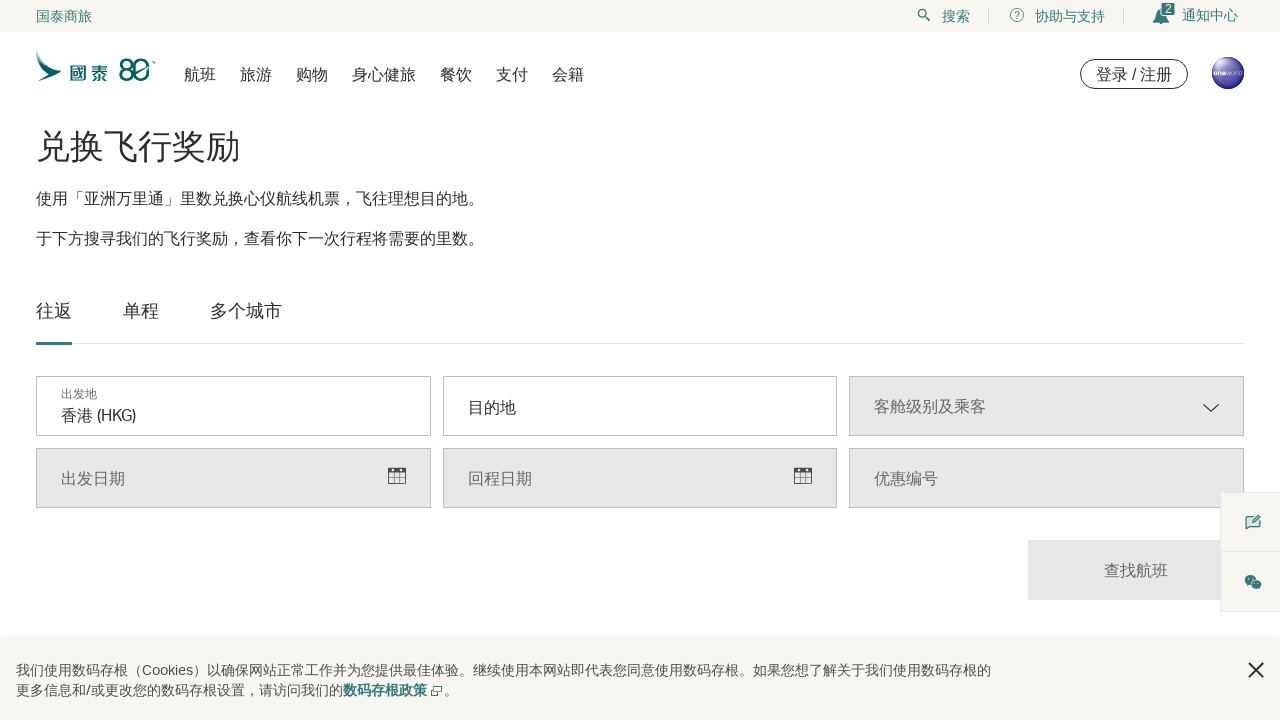

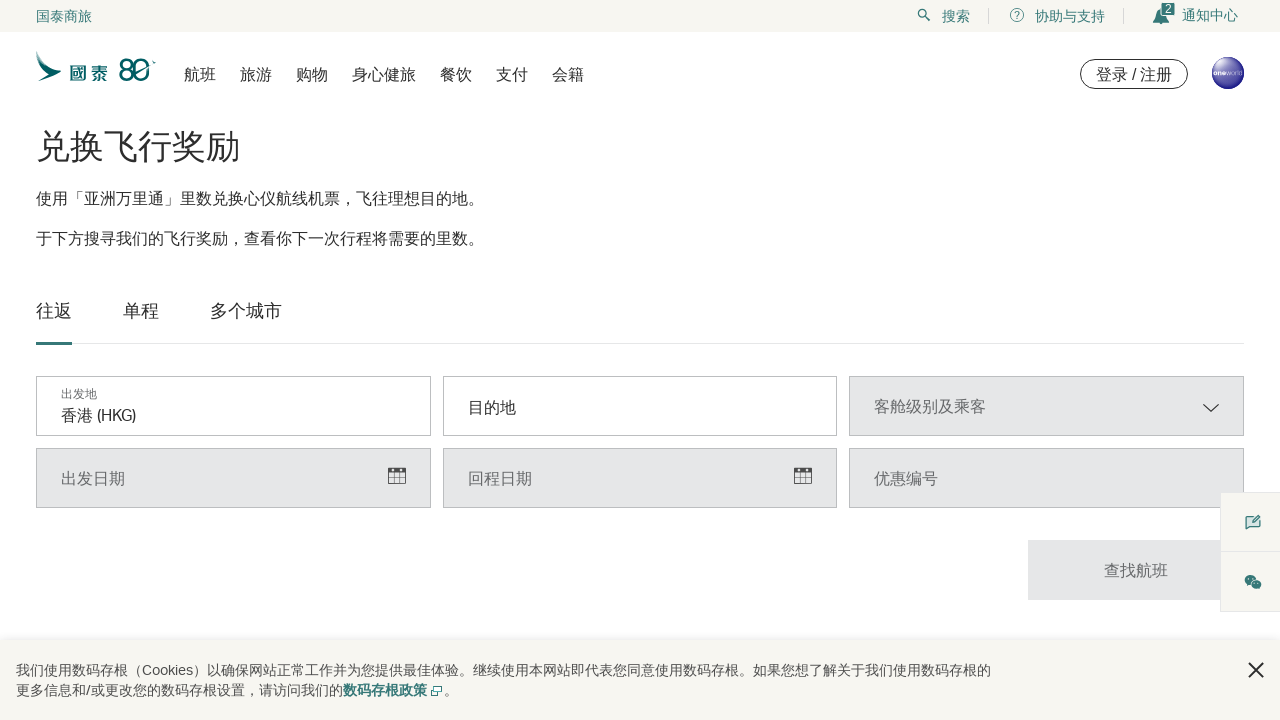